Demonstrates JavaScript execution in browser automation by navigating to a demo HR page and retrieving the document title using JavaScript.

Starting URL: https://opensource-demo.orangehrmlive.com/

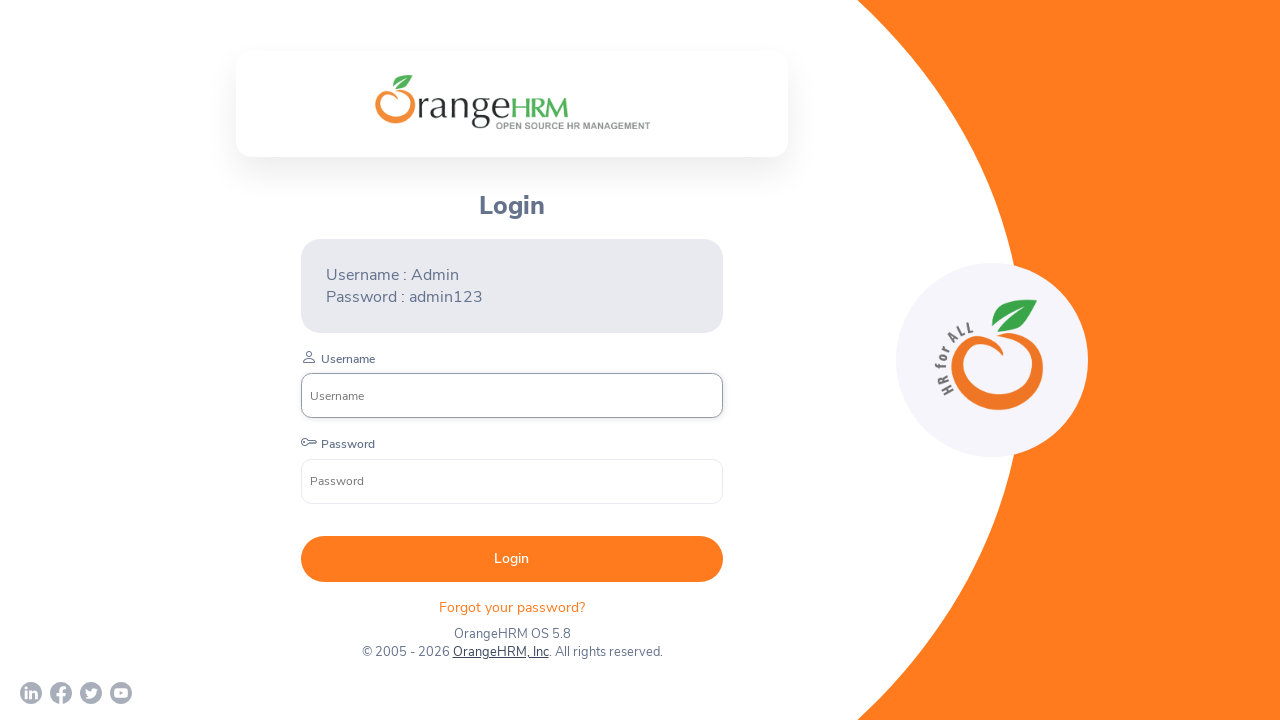

Executed JavaScript to retrieve document title
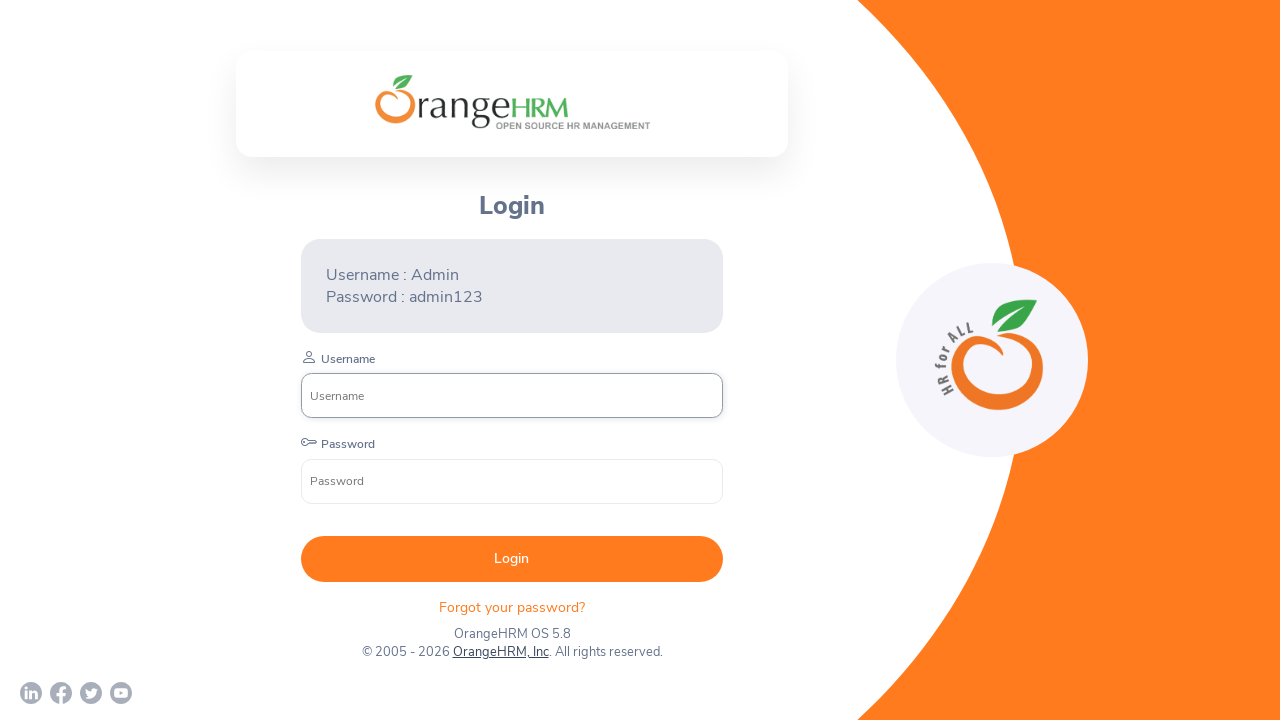

Waited for page to reach domcontentloaded state
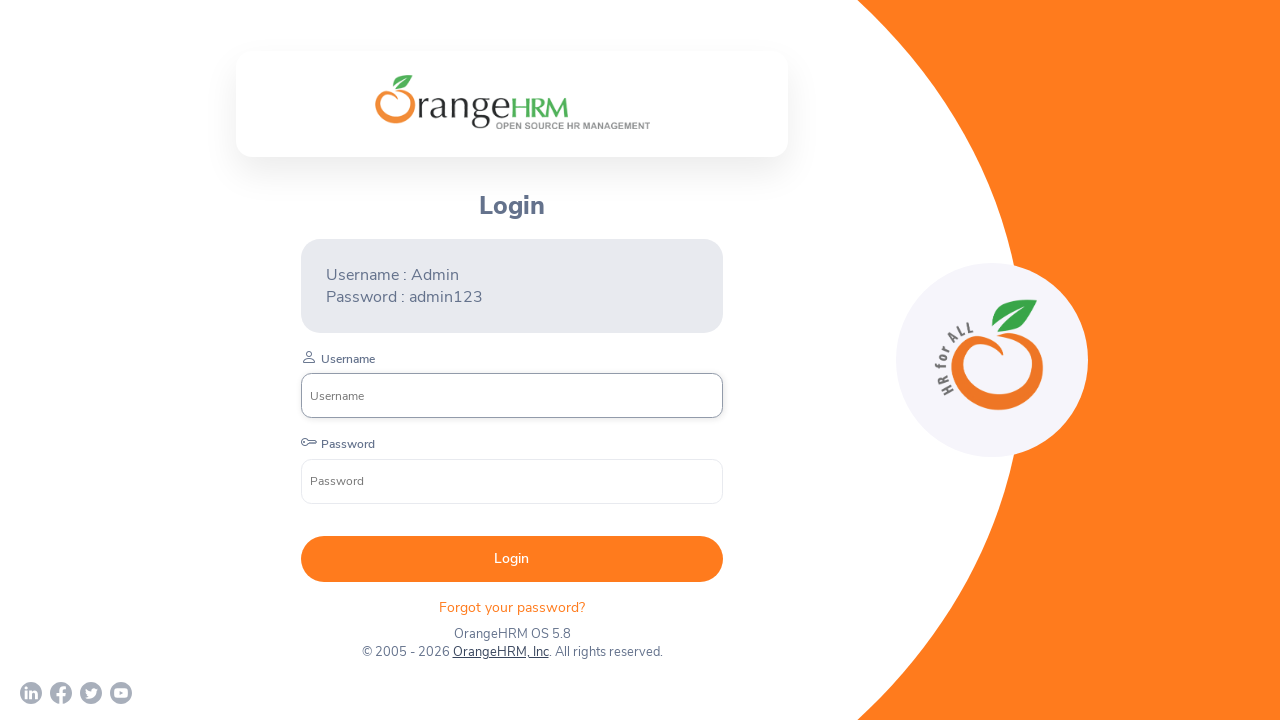

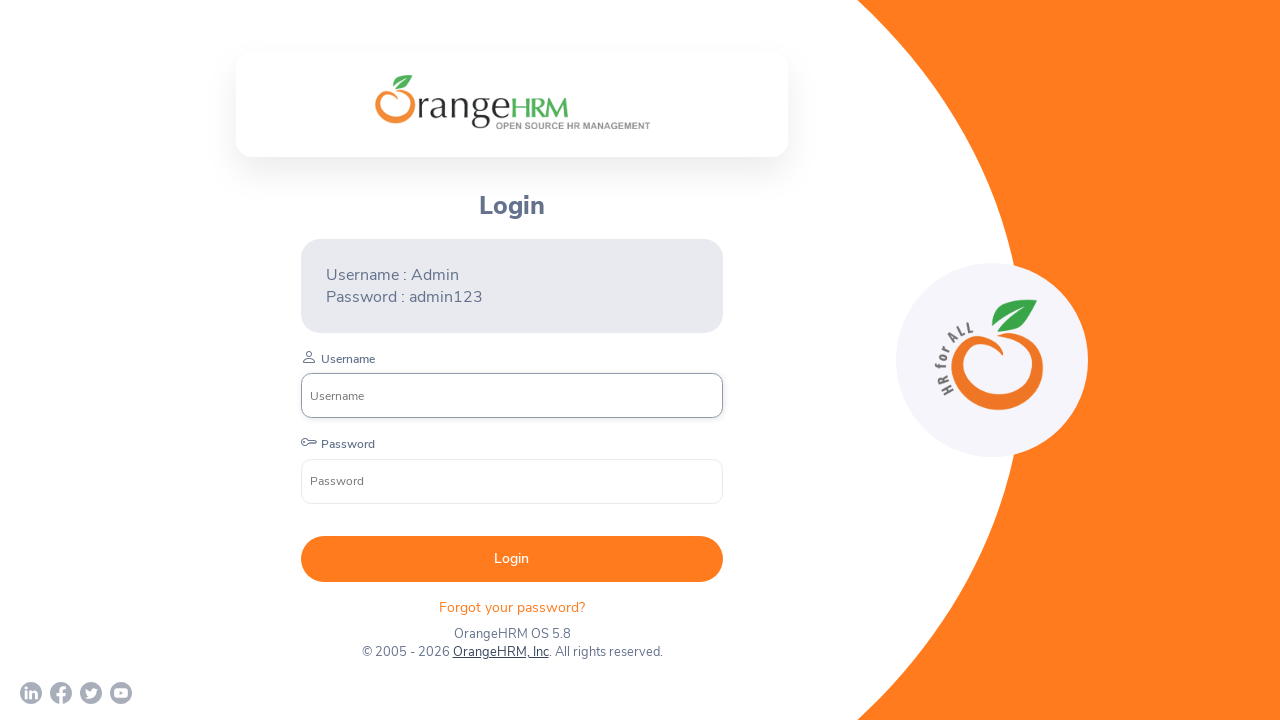